Tests clicking a download button element on the page

Starting URL: https://codenboxautomationlab.com/practice/

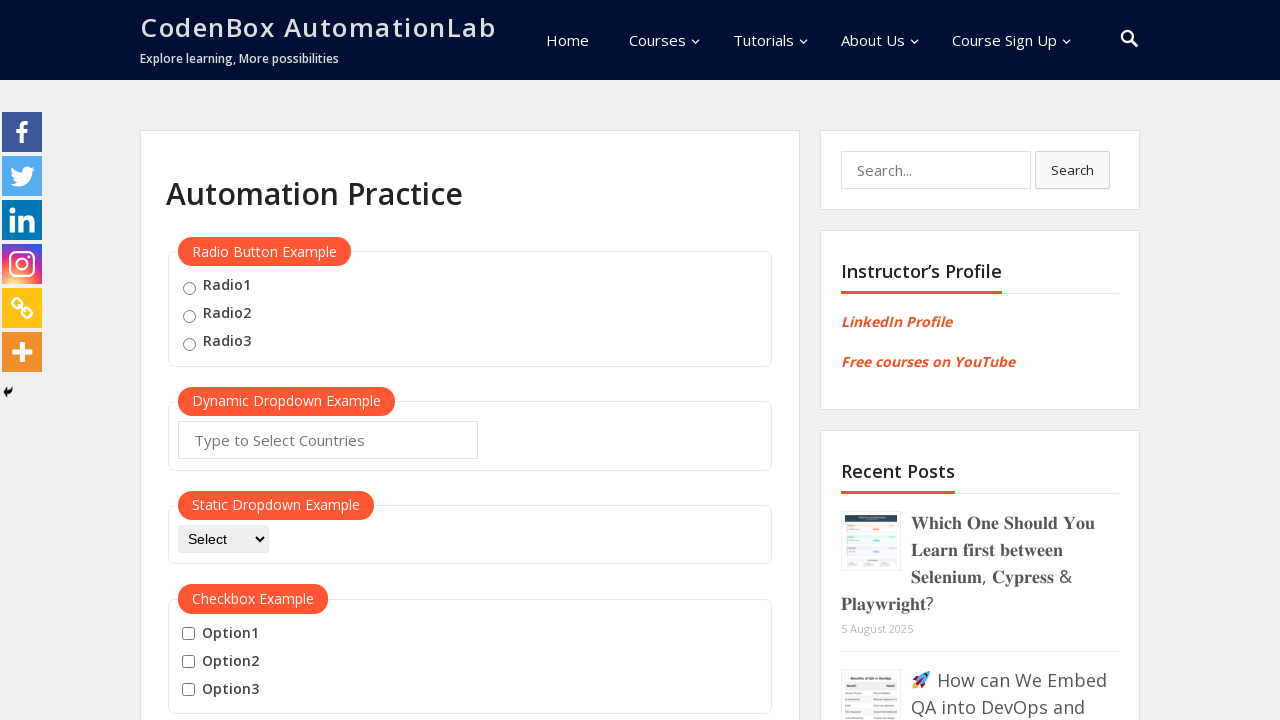

Clicked the download button element at (271, 361) on .wp-block-button__link.wp-element-button
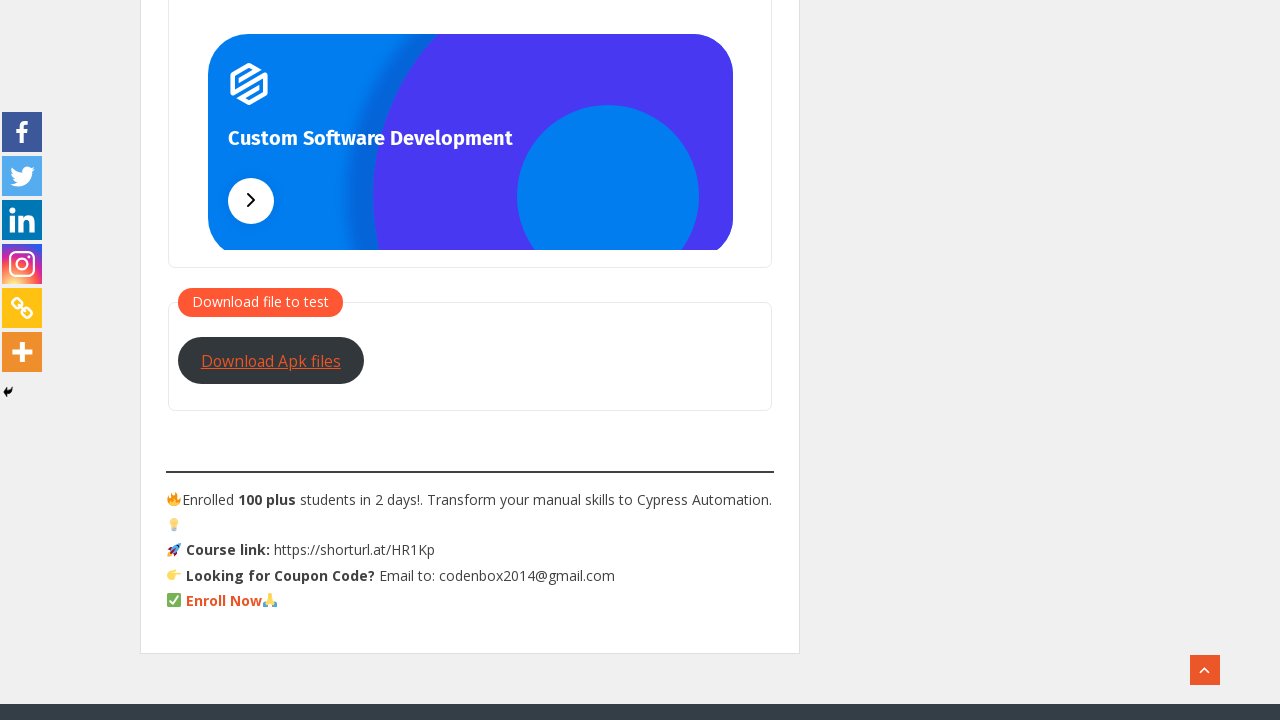

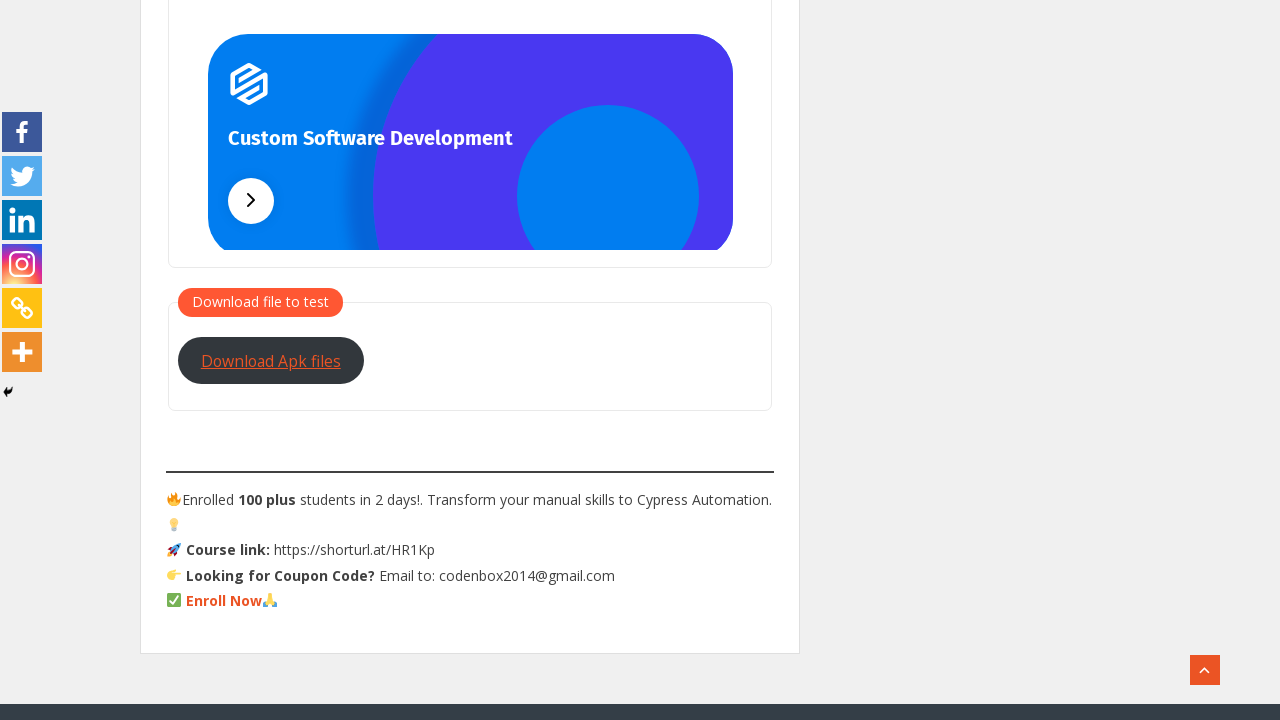